Tests filling a traveler name input field on a dummy ticket booking page using XPath selectors

Starting URL: https://www.dummyticket.com/dummy-ticket-for-visa-application/

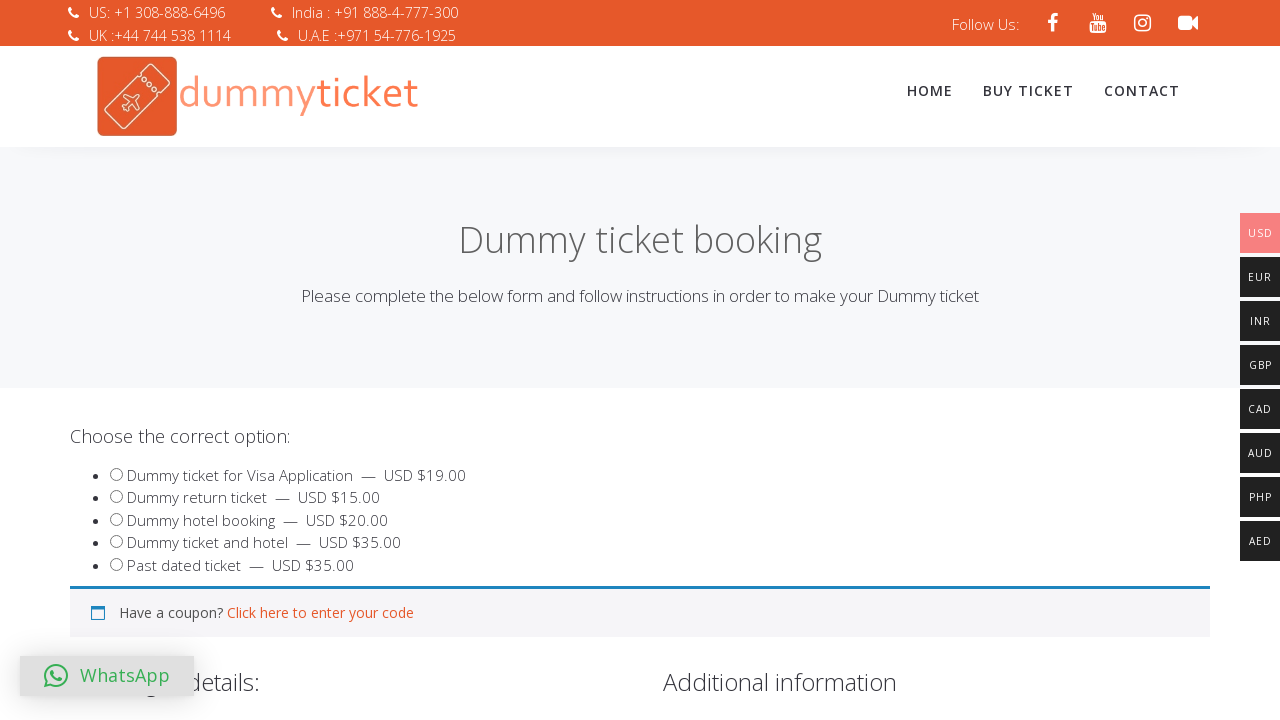

Navigated to dummy ticket booking page
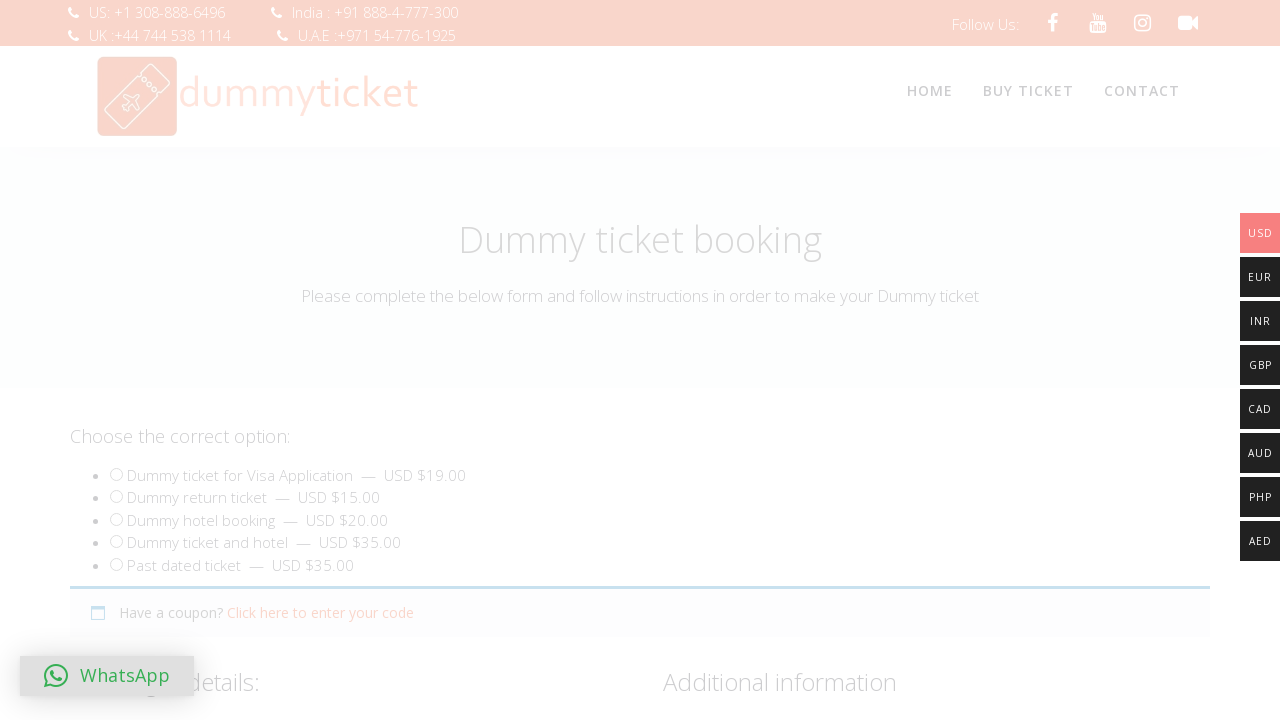

Filled traveler name input field with 'John Smith' using name attribute selector on input[name='travname']
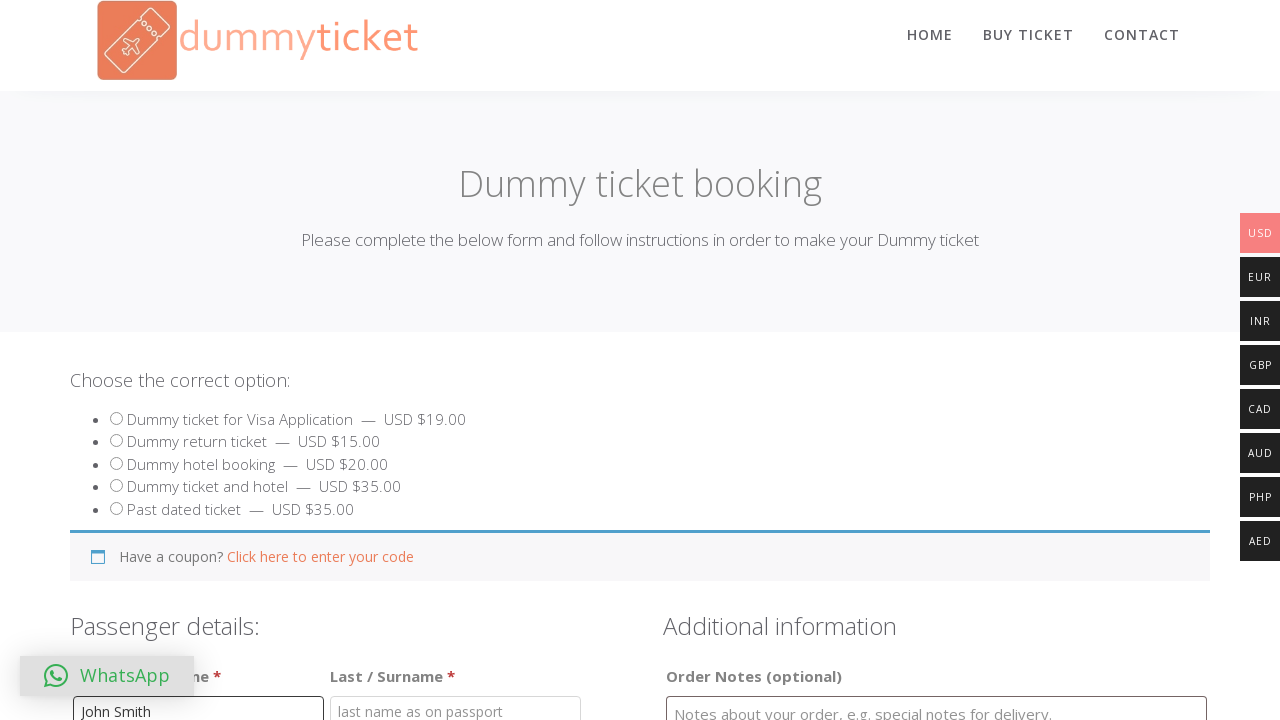

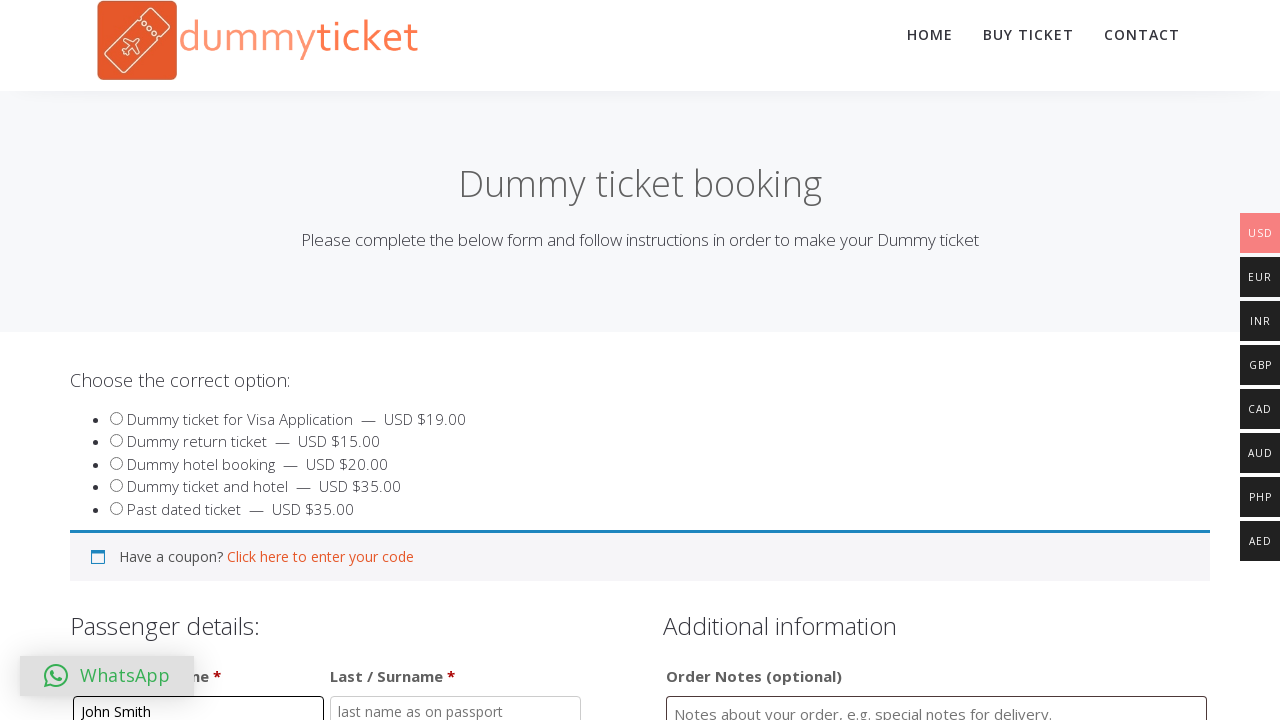